Tests that Clear completed button is hidden when no items are completed

Starting URL: https://demo.playwright.dev/todomvc

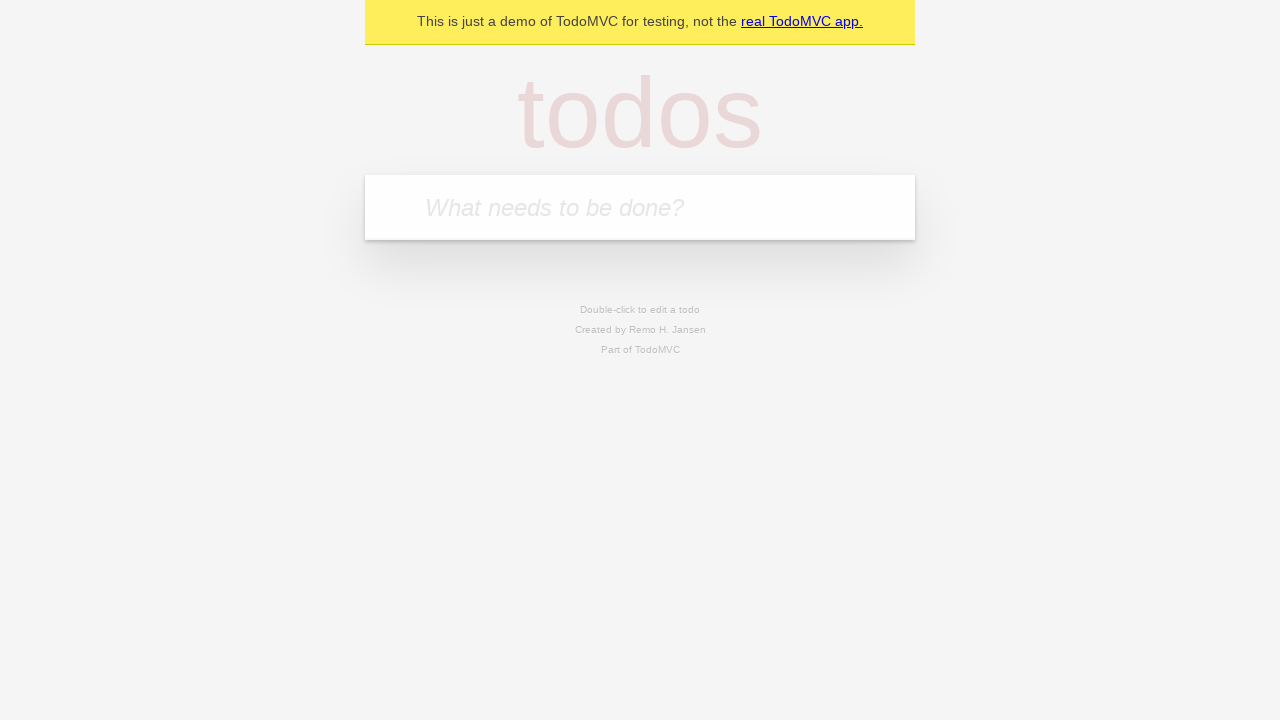

Navigated to TodoMVC demo page
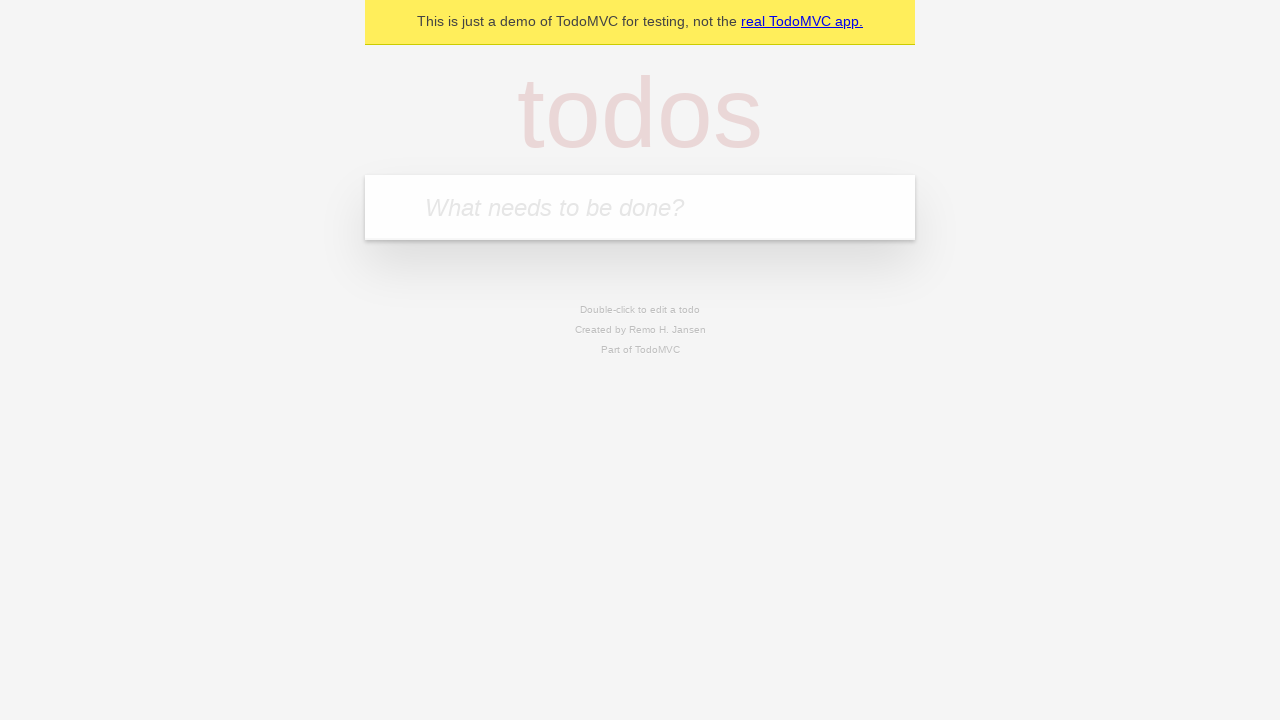

Located the new todo input field
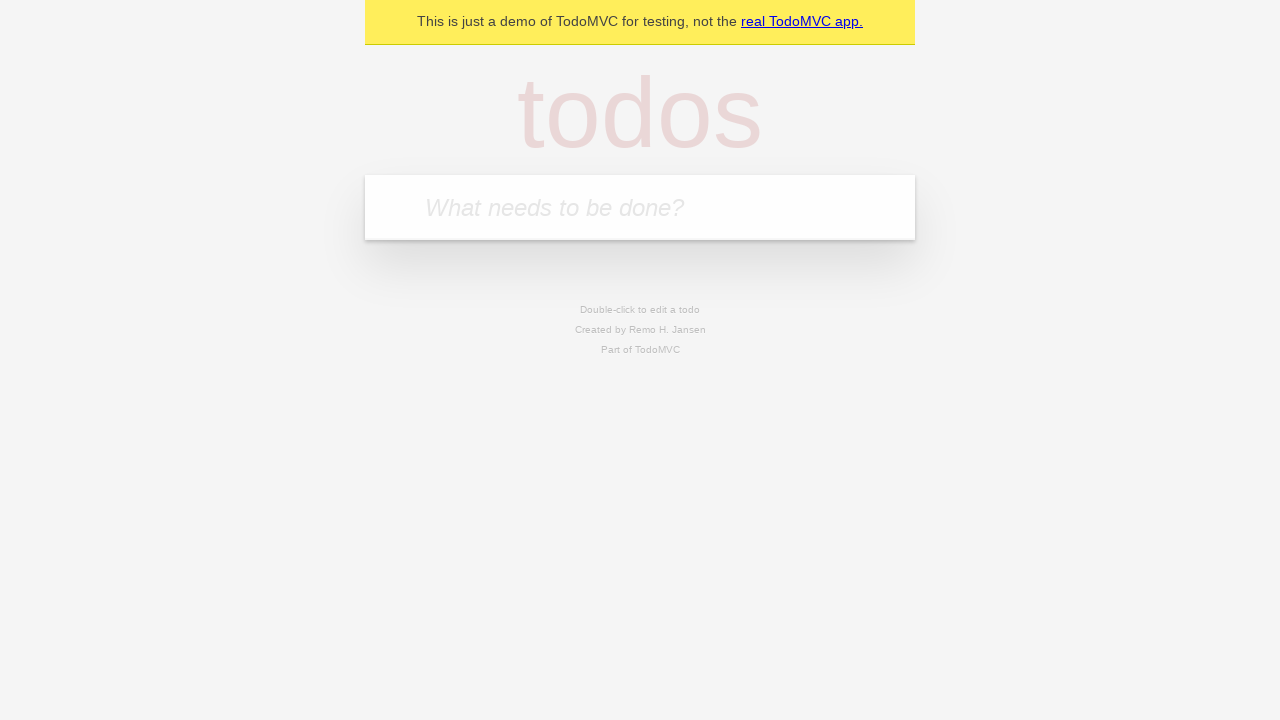

Filled todo input with 'buy some cheese' on internal:attr=[placeholder="What needs to be done?"i]
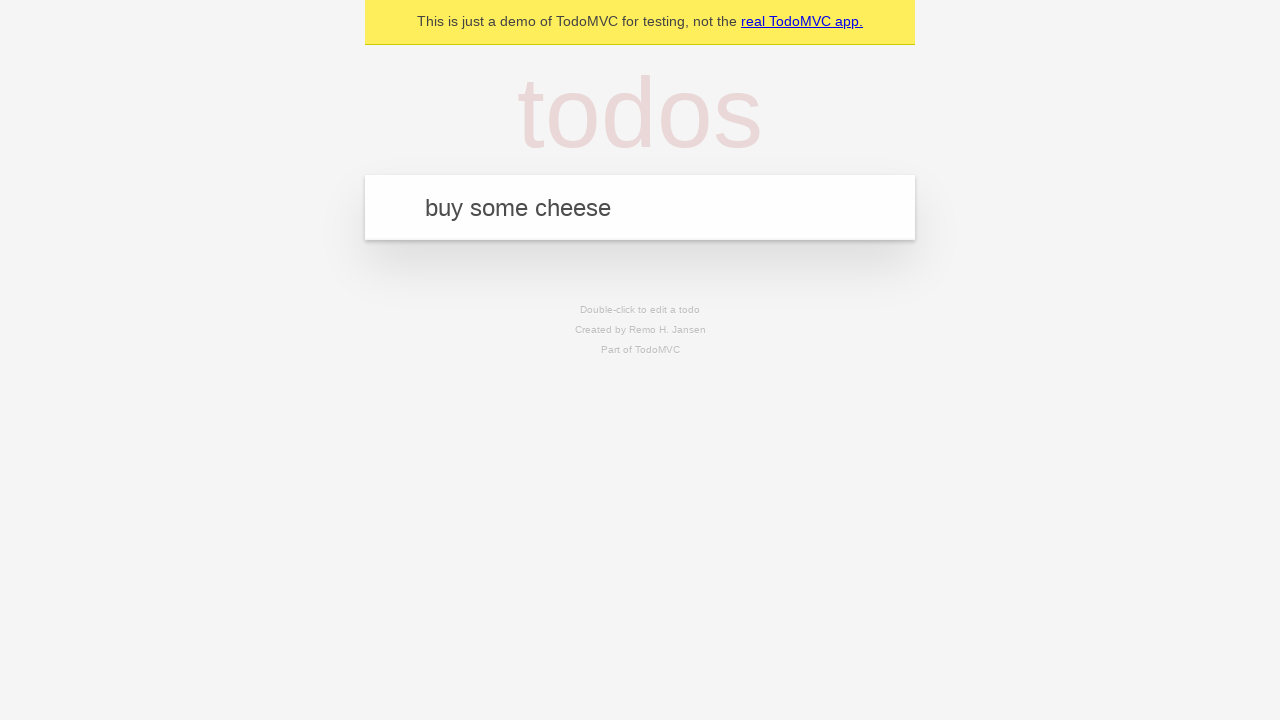

Pressed Enter to create todo 'buy some cheese' on internal:attr=[placeholder="What needs to be done?"i]
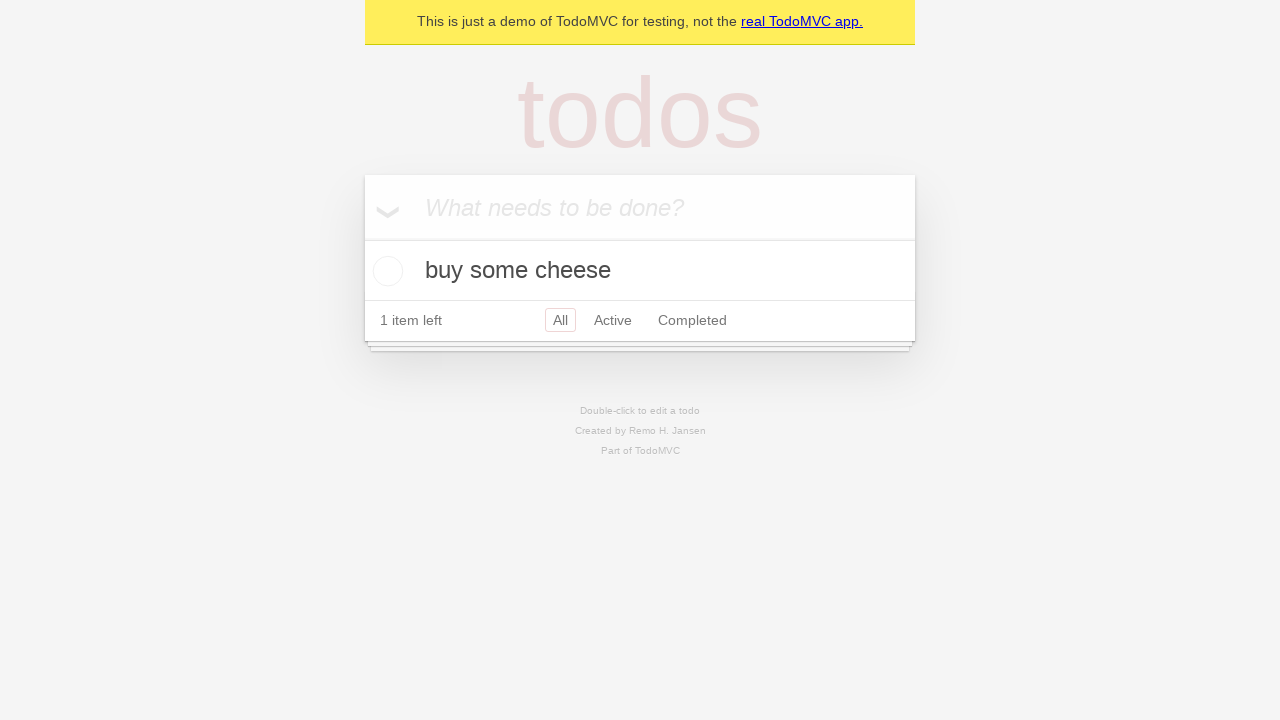

Filled todo input with 'feed the cat' on internal:attr=[placeholder="What needs to be done?"i]
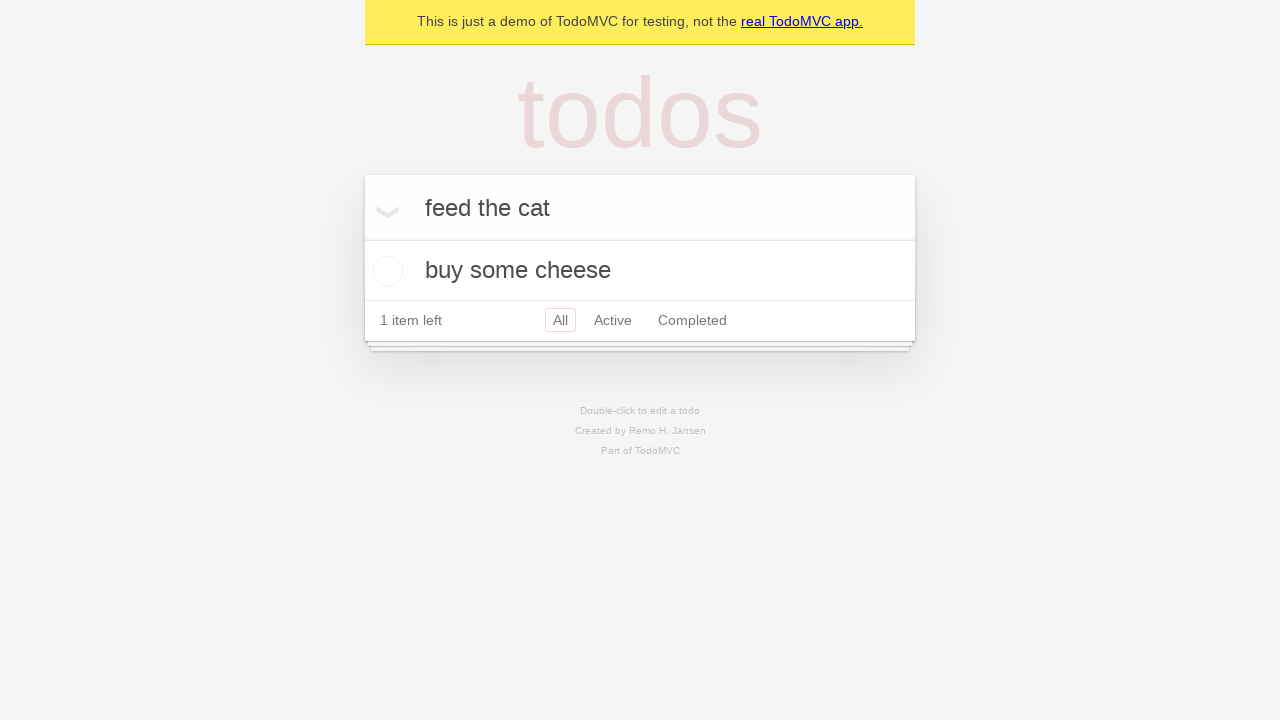

Pressed Enter to create todo 'feed the cat' on internal:attr=[placeholder="What needs to be done?"i]
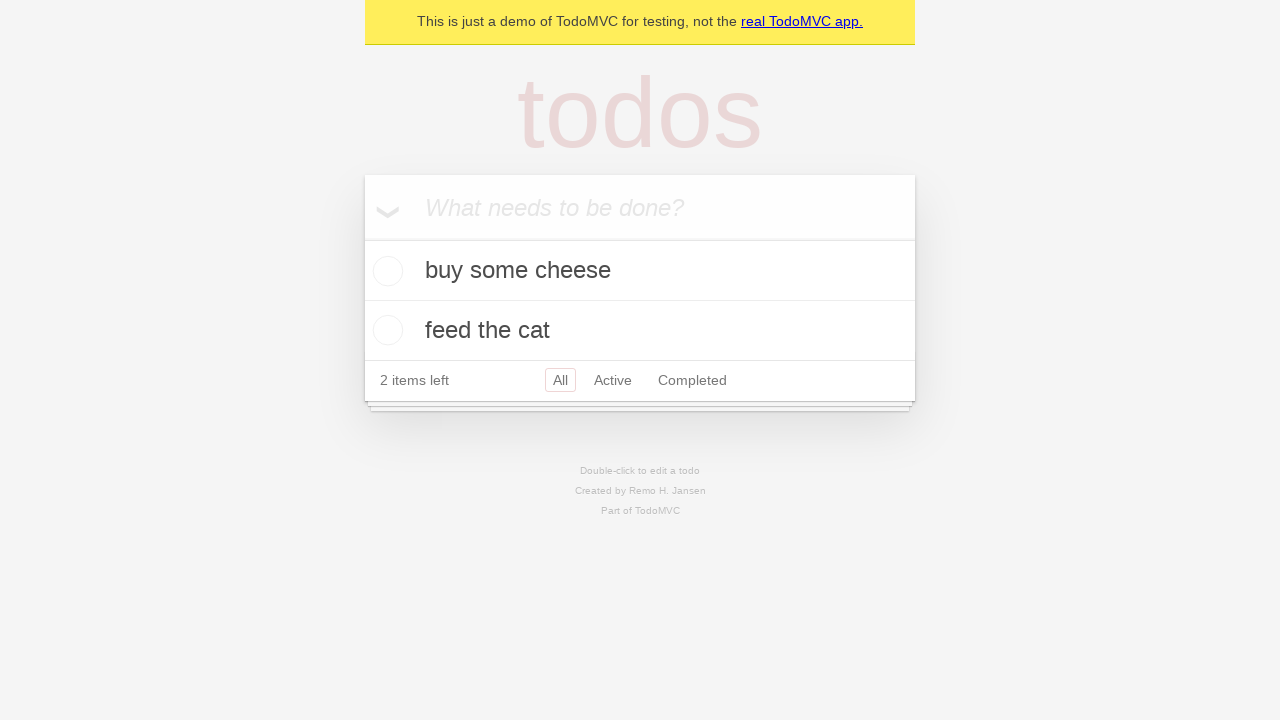

Filled todo input with 'book a doctors appointment' on internal:attr=[placeholder="What needs to be done?"i]
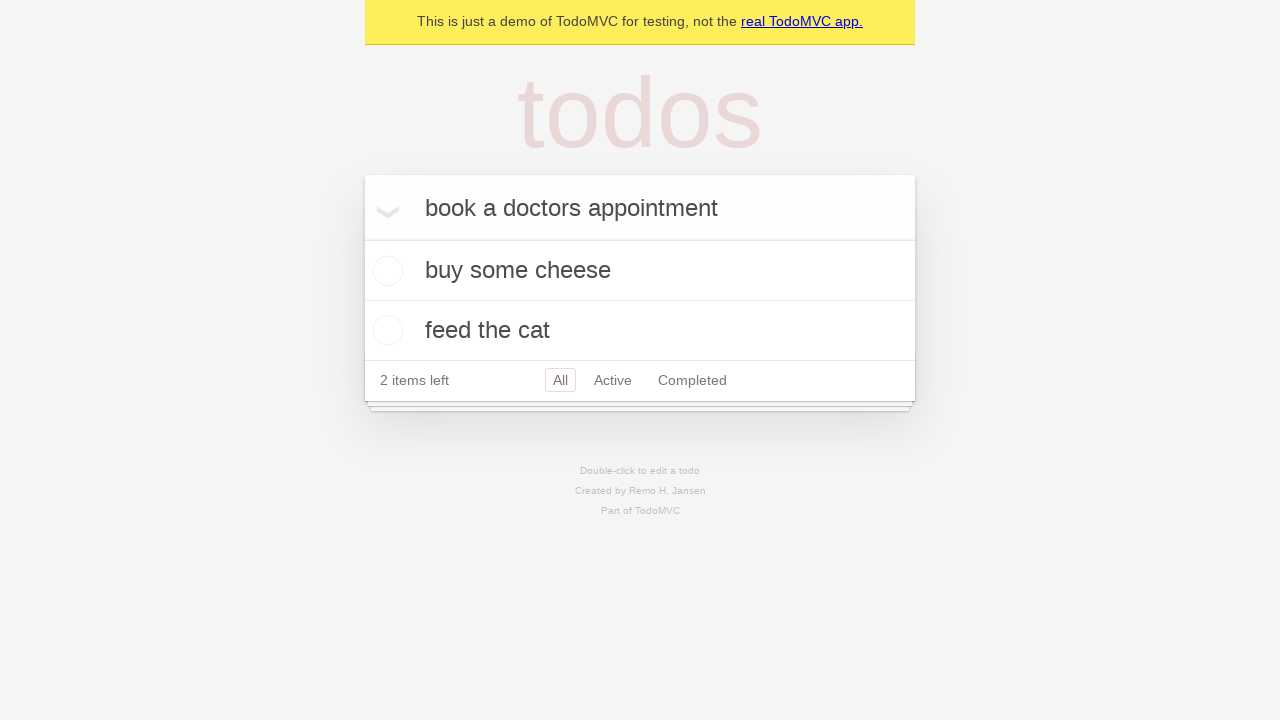

Pressed Enter to create todo 'book a doctors appointment' on internal:attr=[placeholder="What needs to be done?"i]
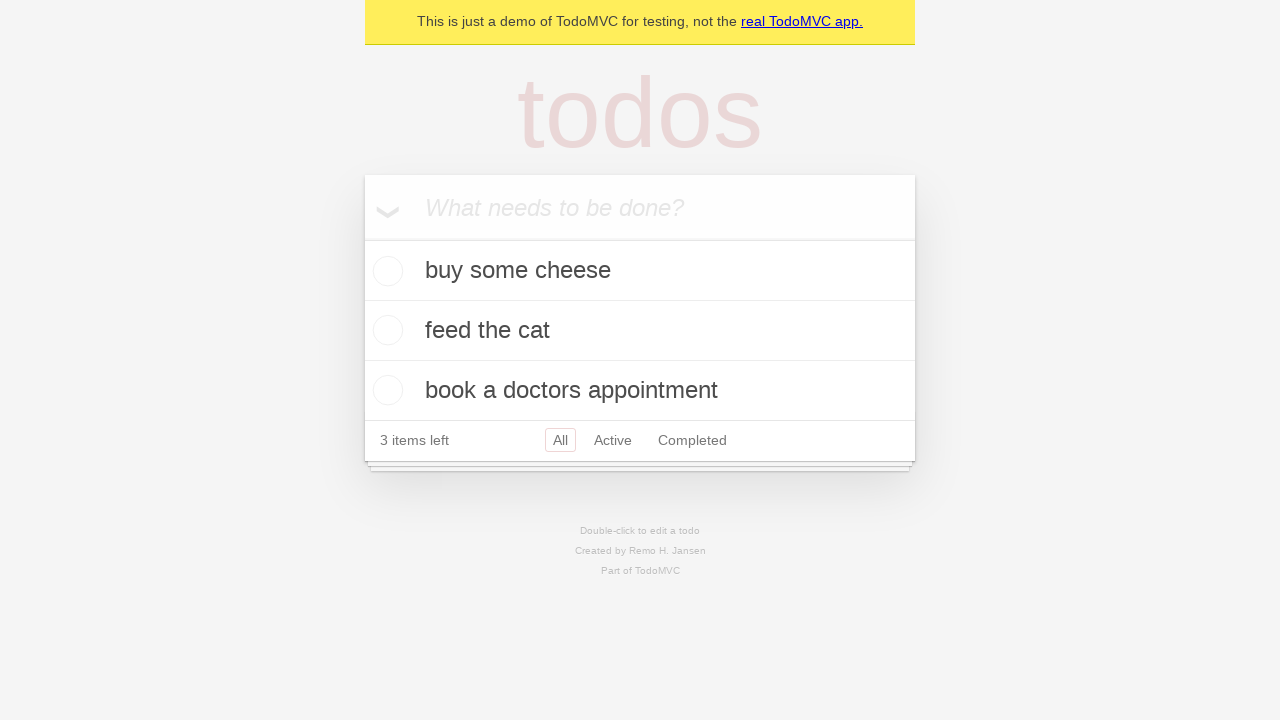

Checked the first todo item at (385, 271) on .todo-list li .toggle >> nth=0
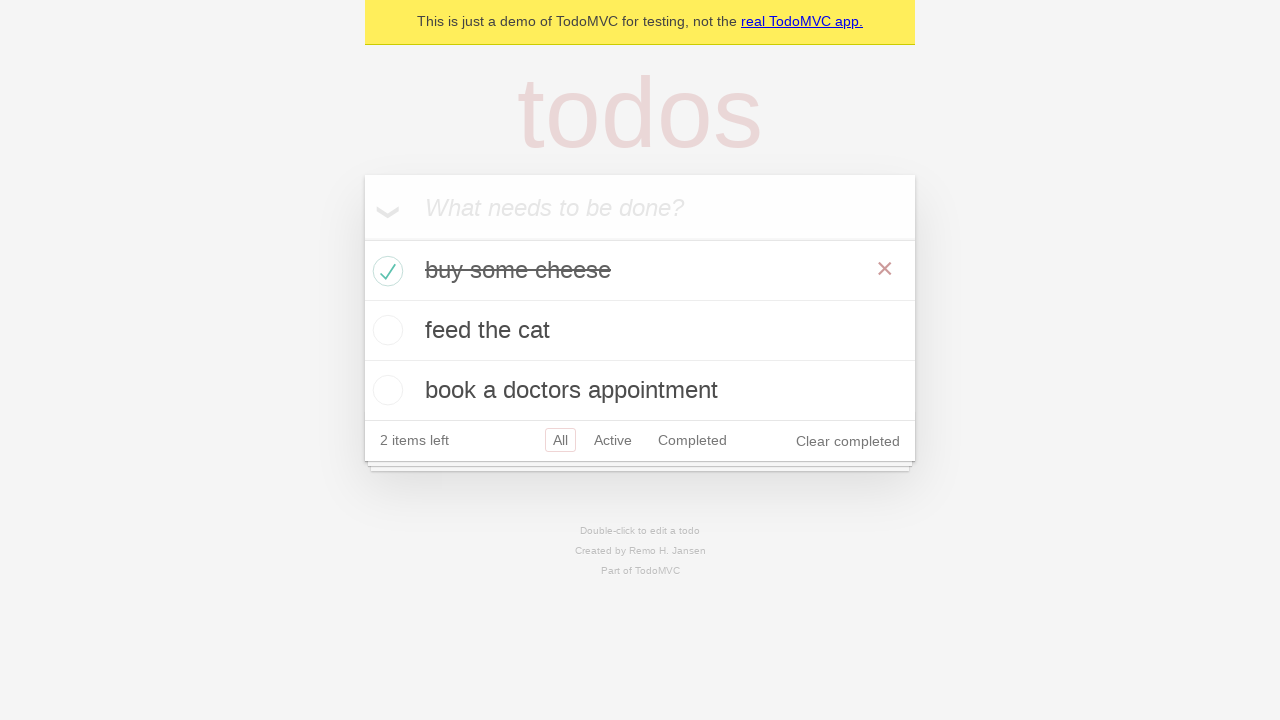

Clicked 'Clear completed' button at (848, 441) on internal:role=button[name="Clear completed"i]
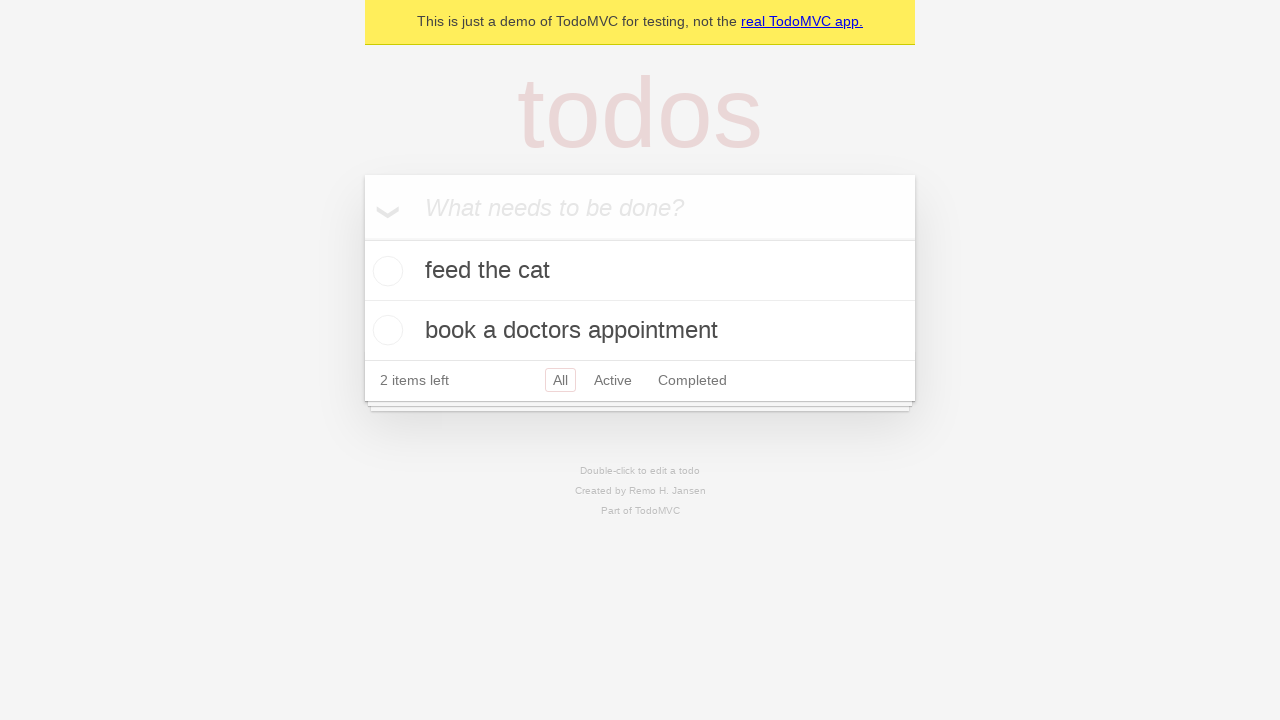

Clear completed button is now hidden (no more completed items)
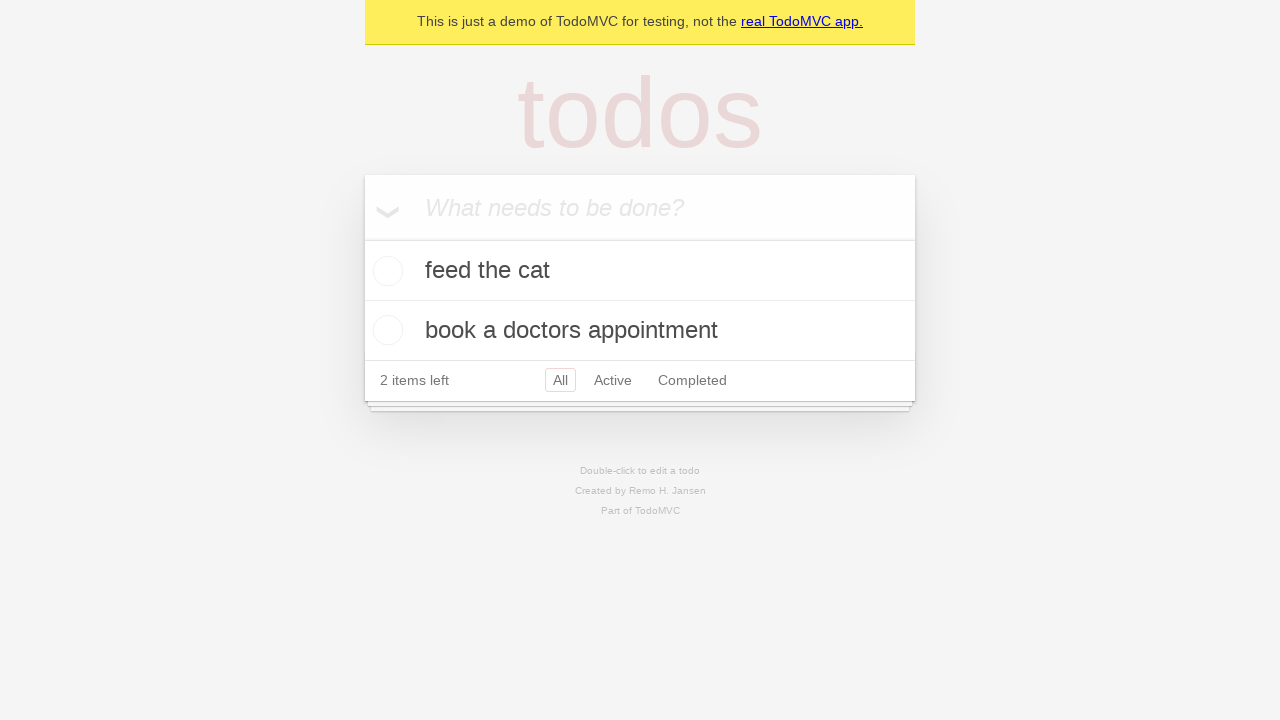

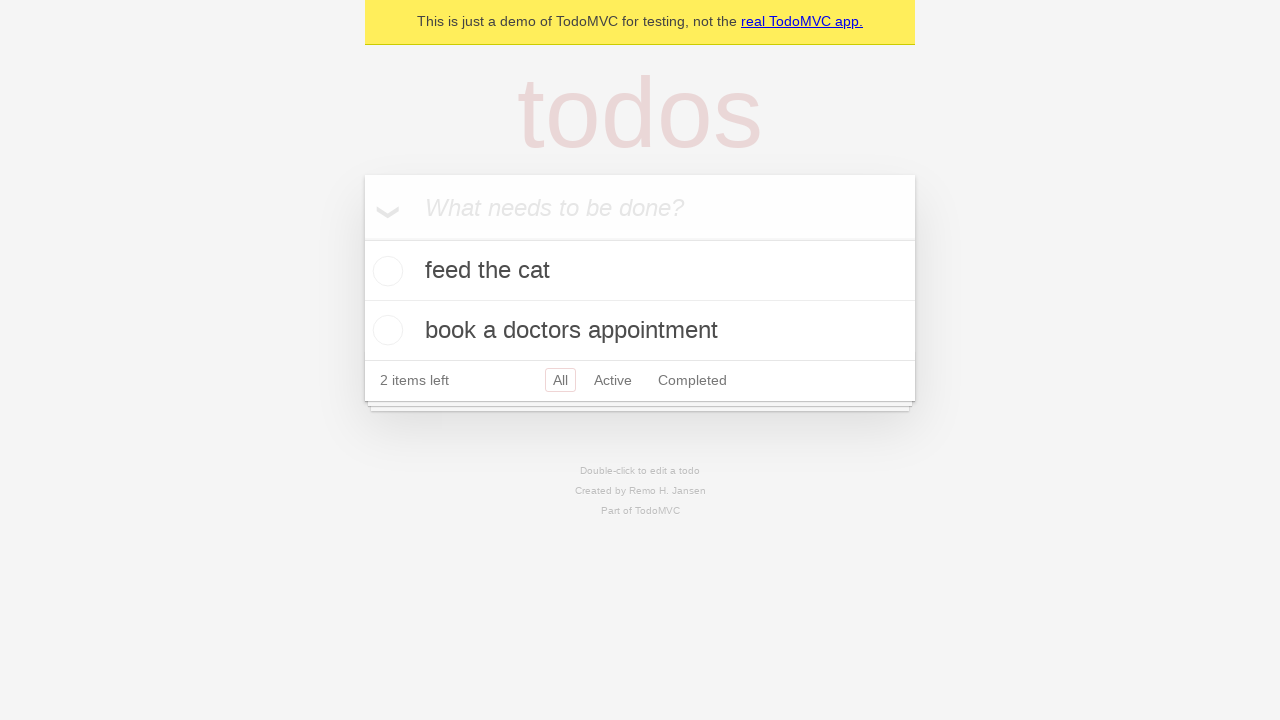